Tests accepting a JavaScript alert by clicking the first alert button, accepting the alert, and verifying the result message shows success

Starting URL: https://testcenter.techproeducation.com/index.php?page=javascript-alerts

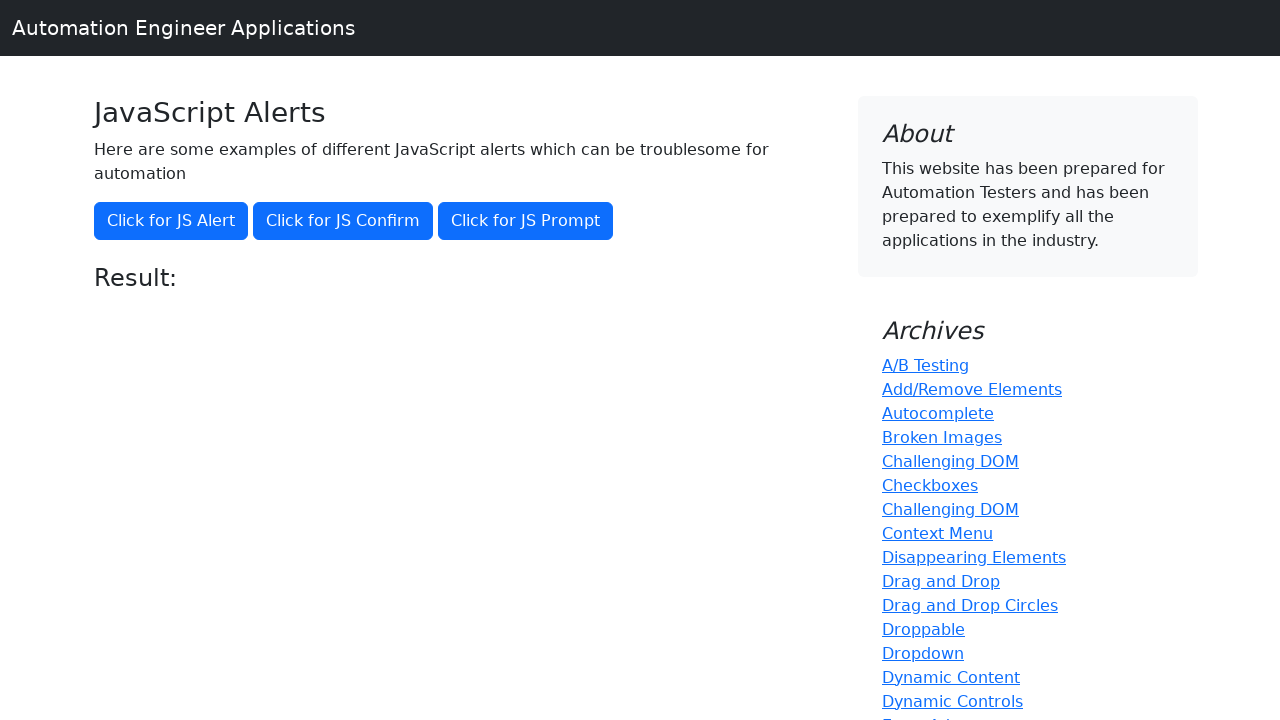

Clicked the 'Click for JS Alert' button to trigger JavaScript alert at (171, 221) on xpath=//button[text()='Click for JS Alert']
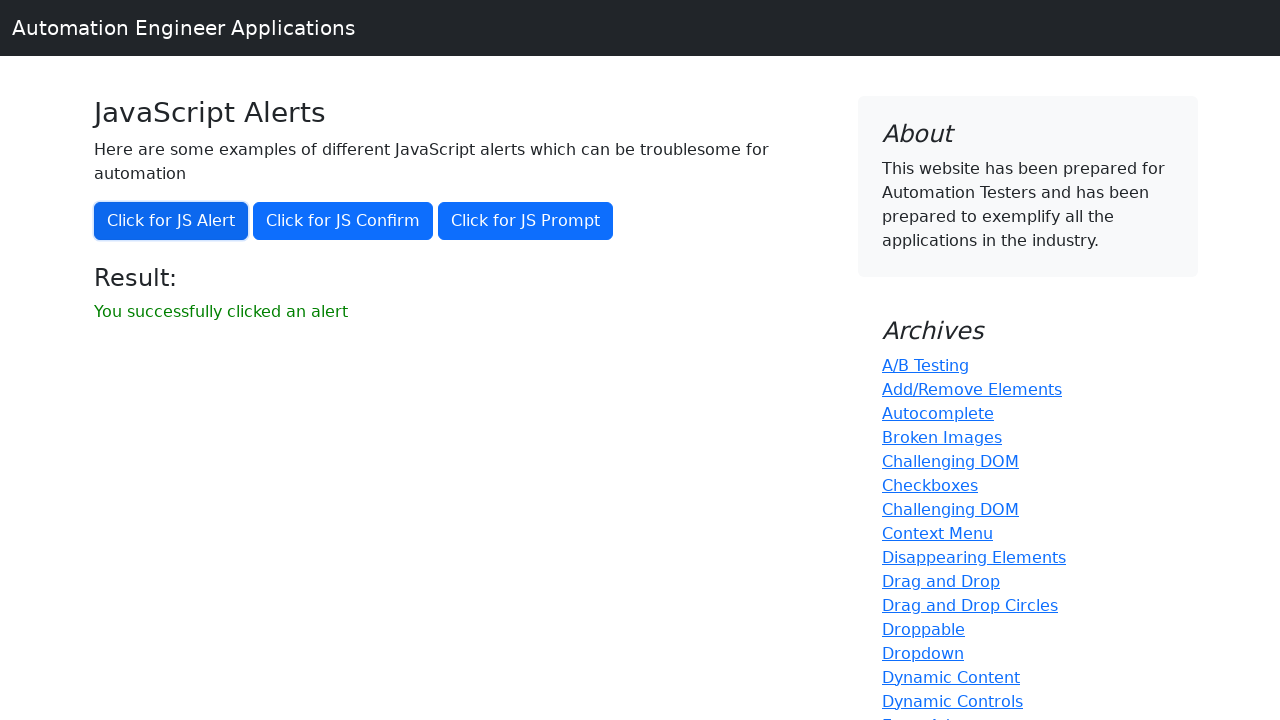

Set up dialog handler to automatically accept alerts
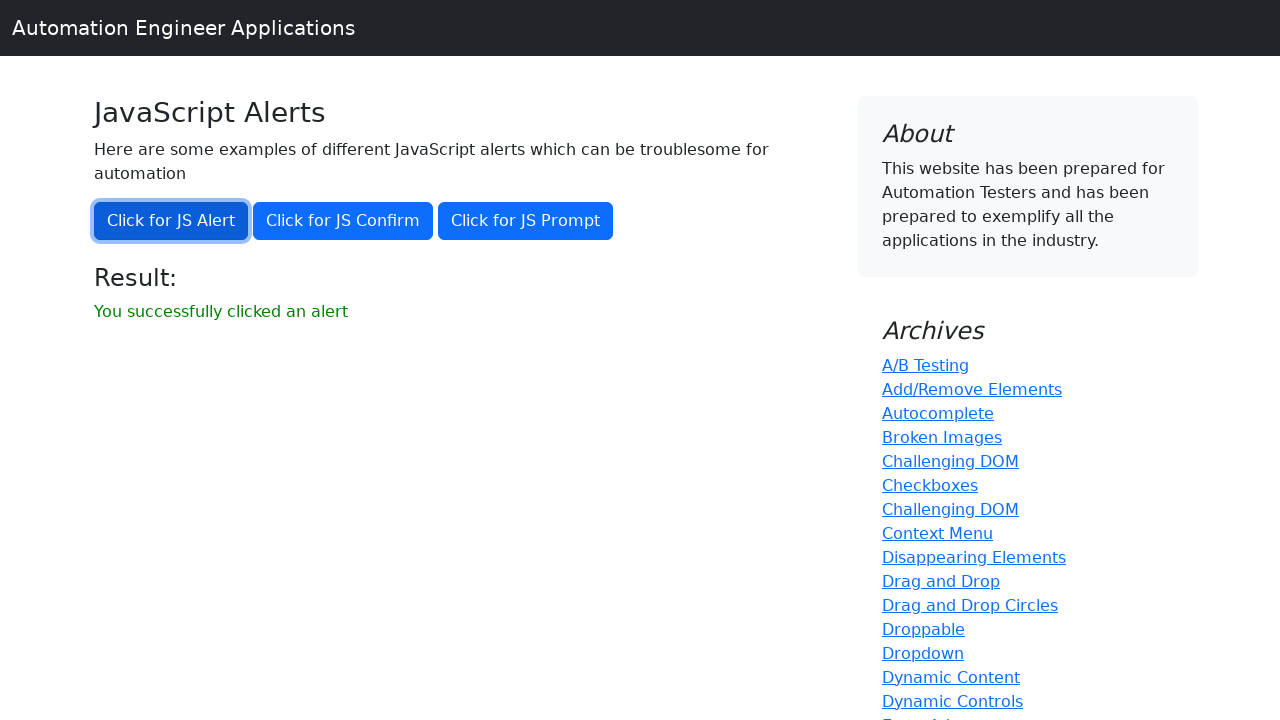

Clicked the 'Click for JS Alert' button again to trigger and accept the alert at (171, 221) on xpath=//button[text()='Click for JS Alert']
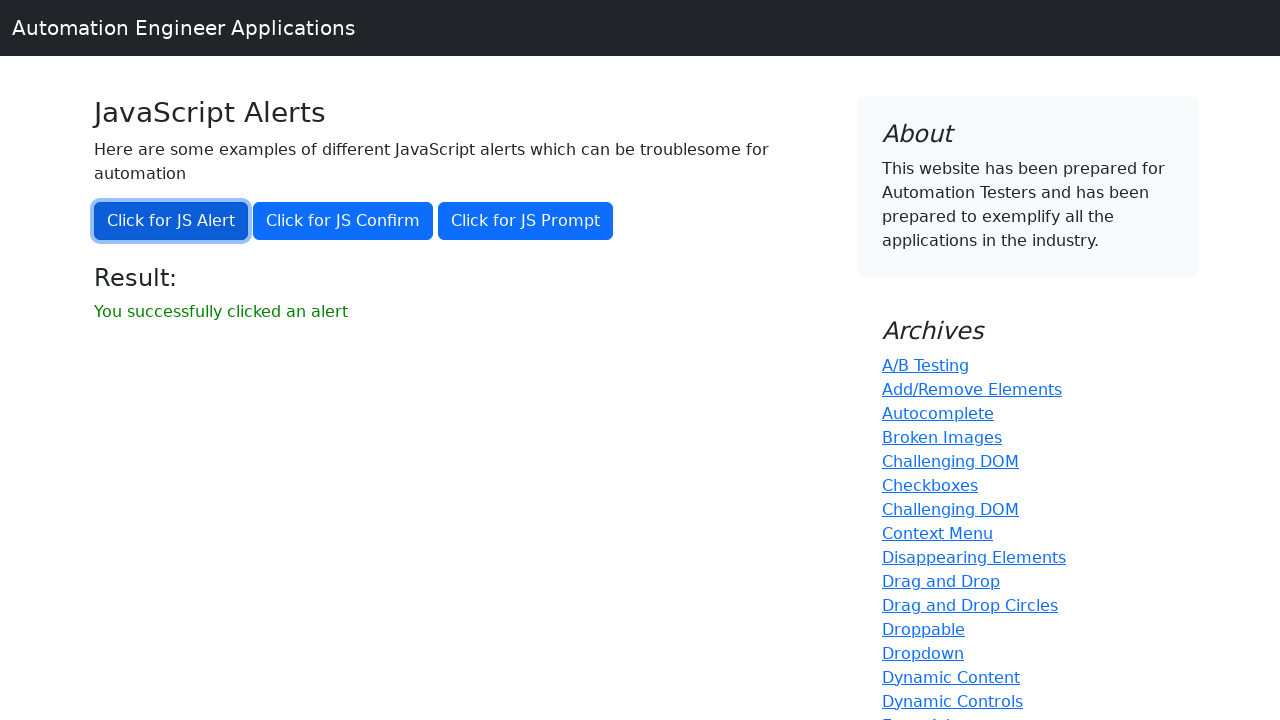

Result message element appeared after accepting alert
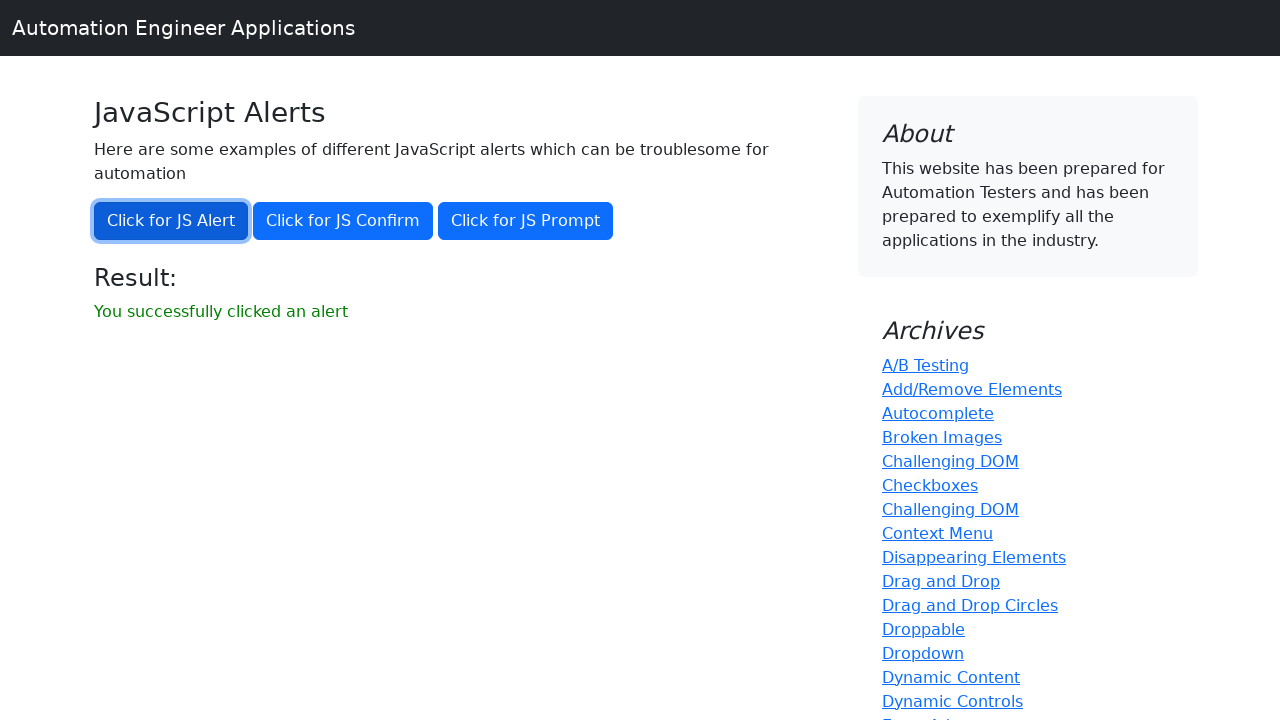

Retrieved result text: 'You successfully clicked an alert'
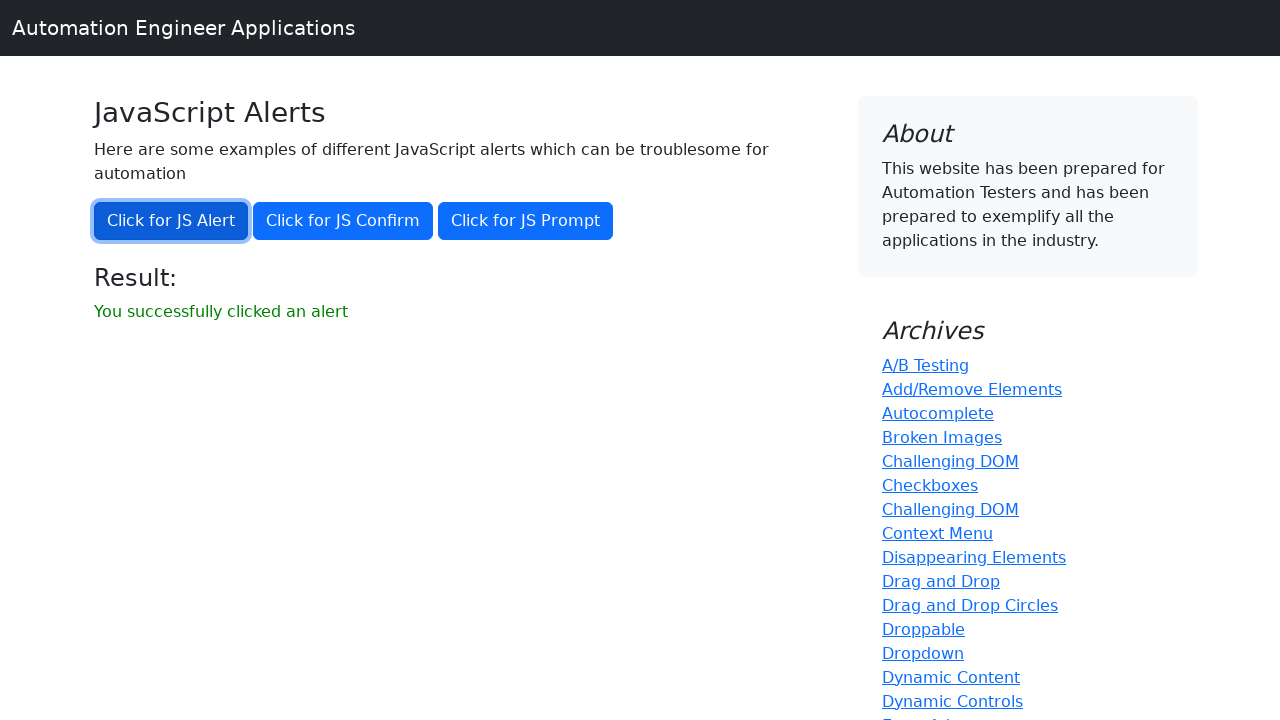

Verified that result message shows 'You successfully clicked an alert'
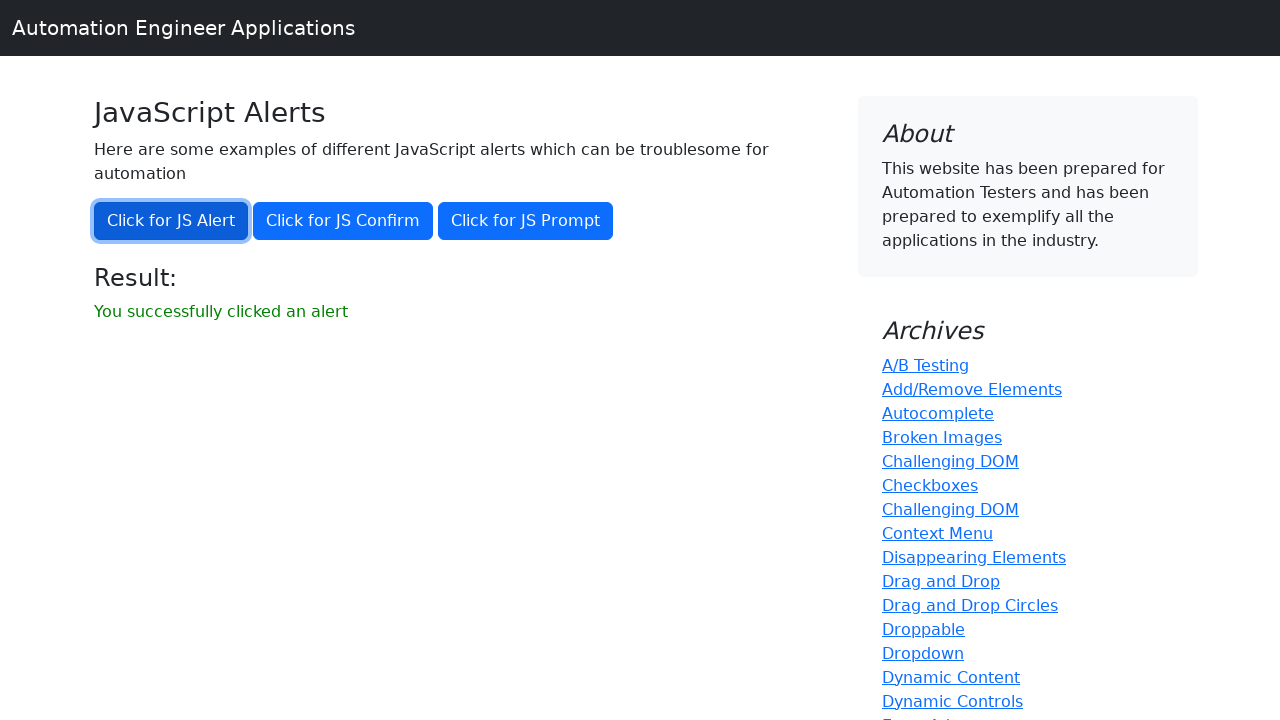

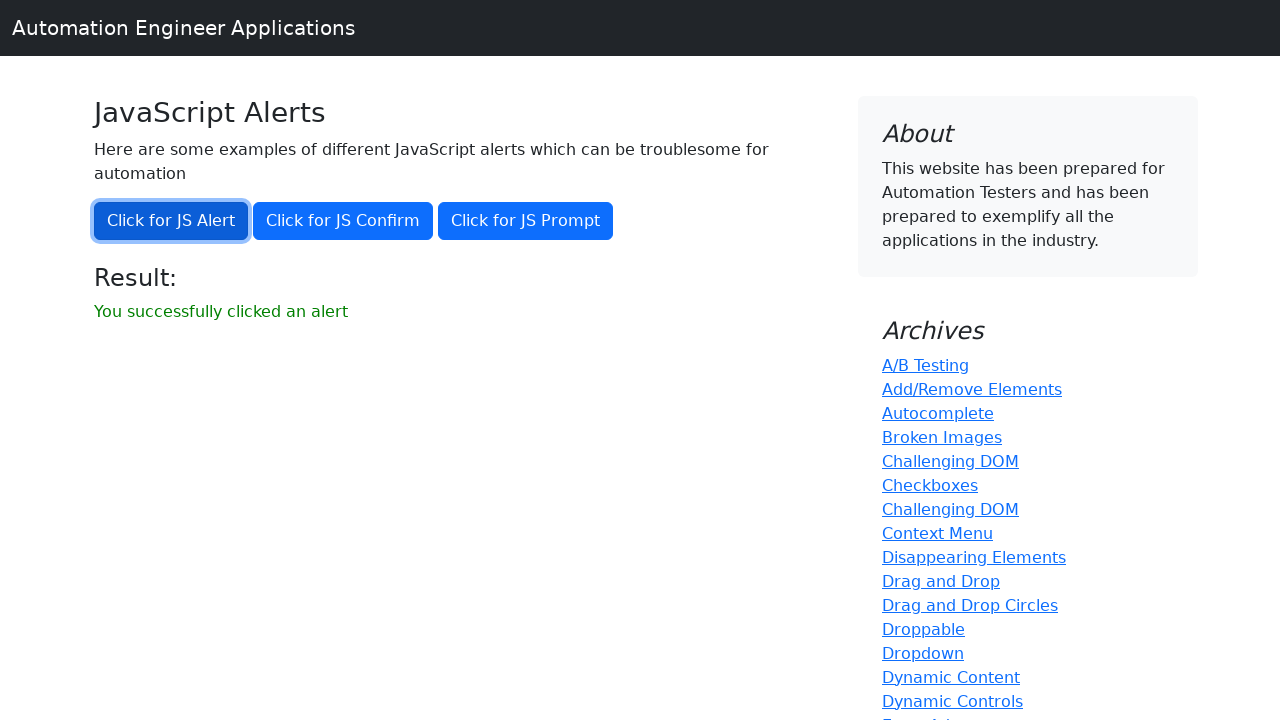